Tests right-click functionality by performing a right-click action on a text input field with placeholder "Enter Name".

Starting URL: https://testautomationpractice.blogspot.com/

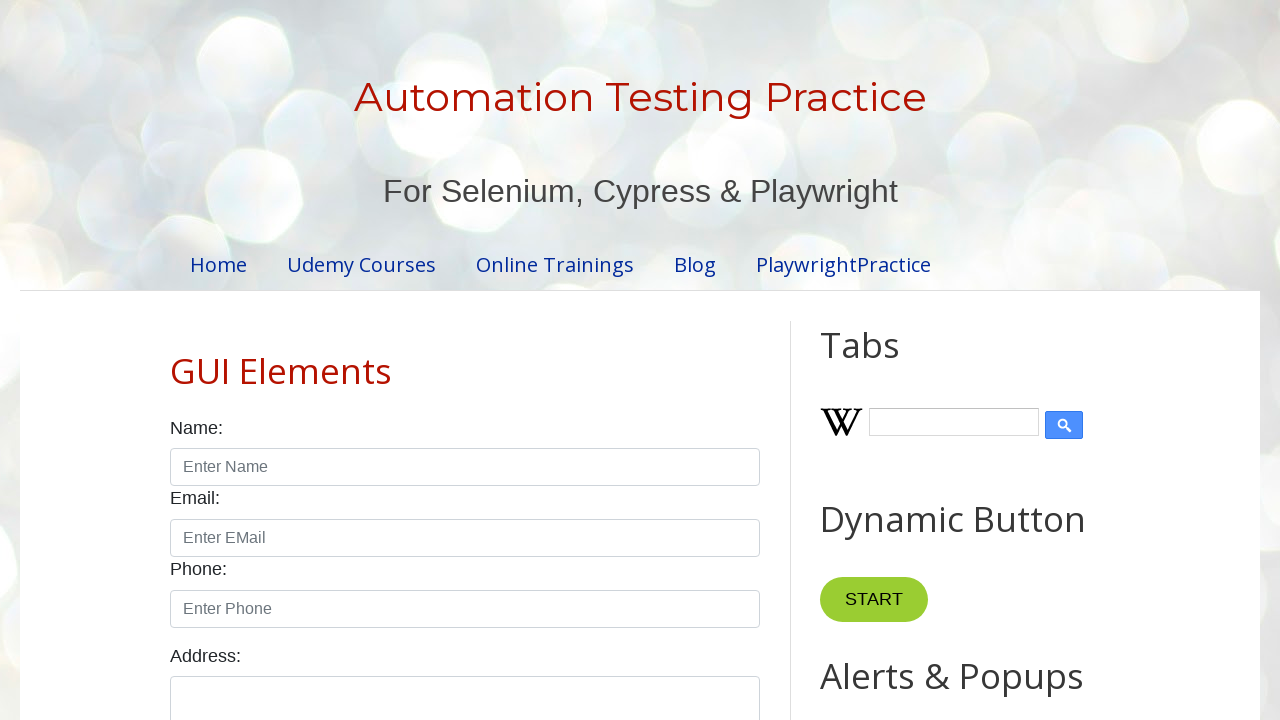

Right-clicked on the input field with placeholder 'Enter Name' at (465, 467) on internal:attr=[placeholder="Enter Name"i]
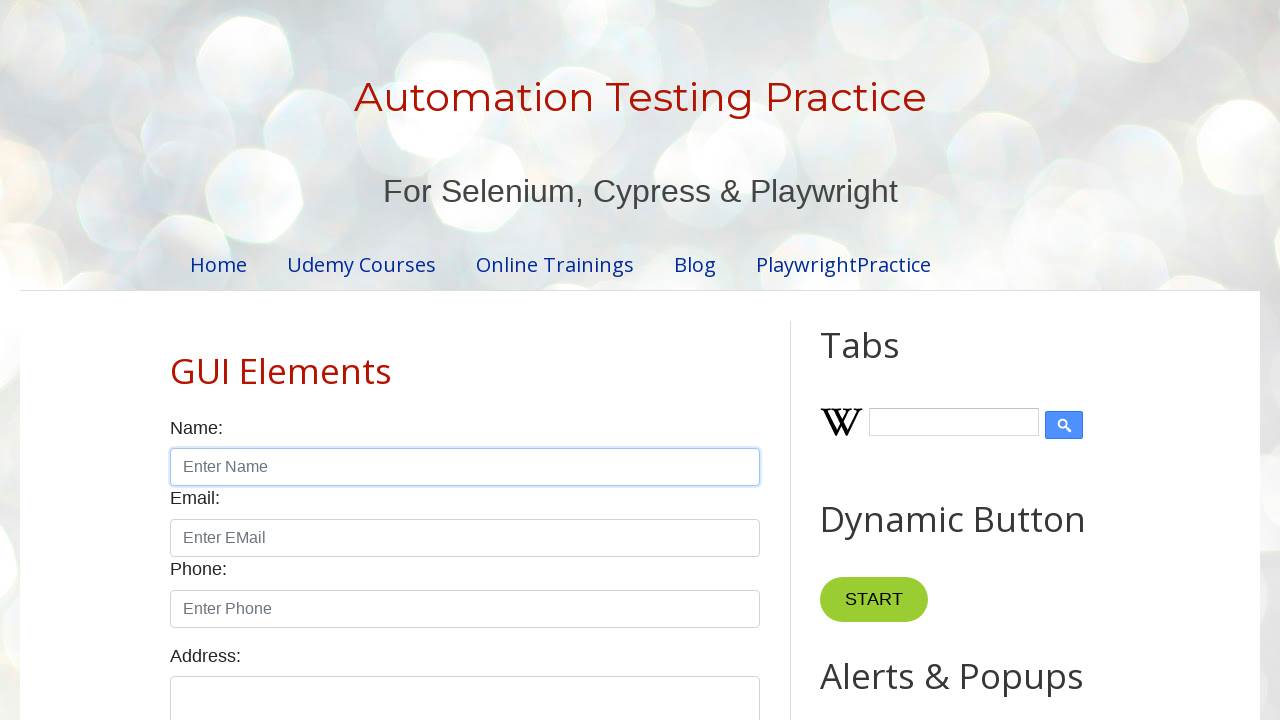

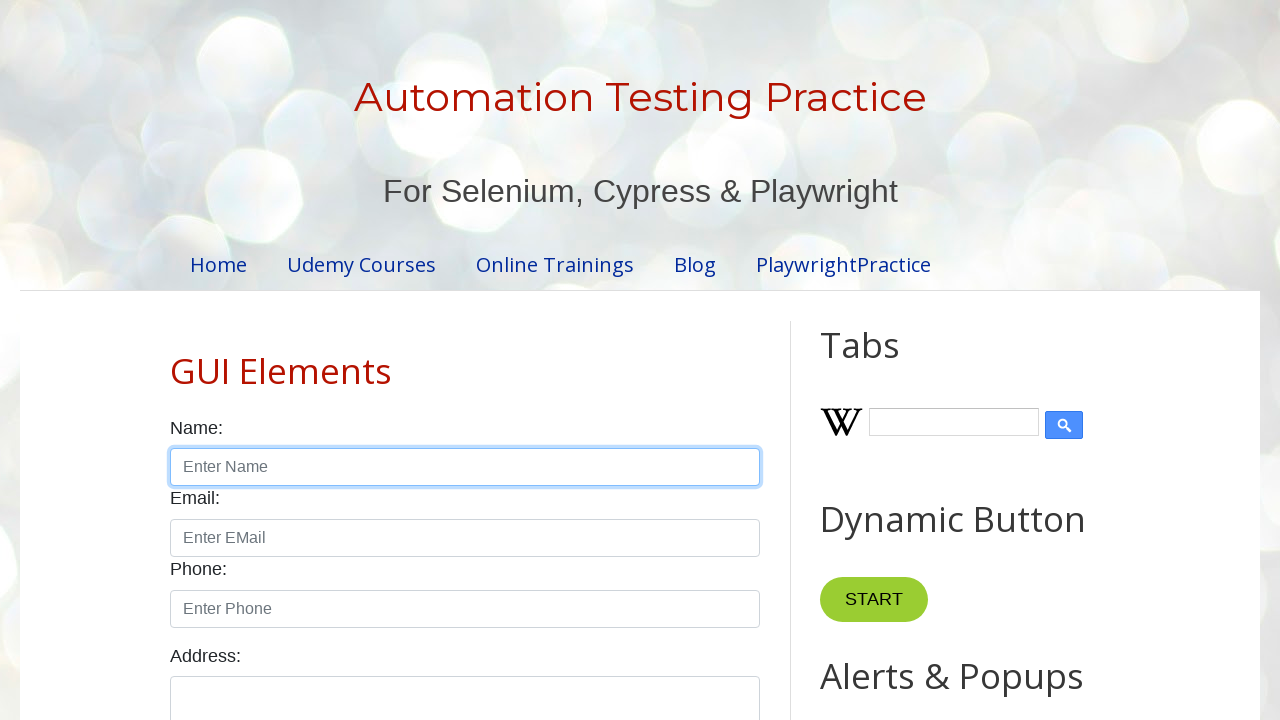